Creates todos and marks all as completed using the toggle all checkbox

Starting URL: https://demo.playwright.dev/todomvc

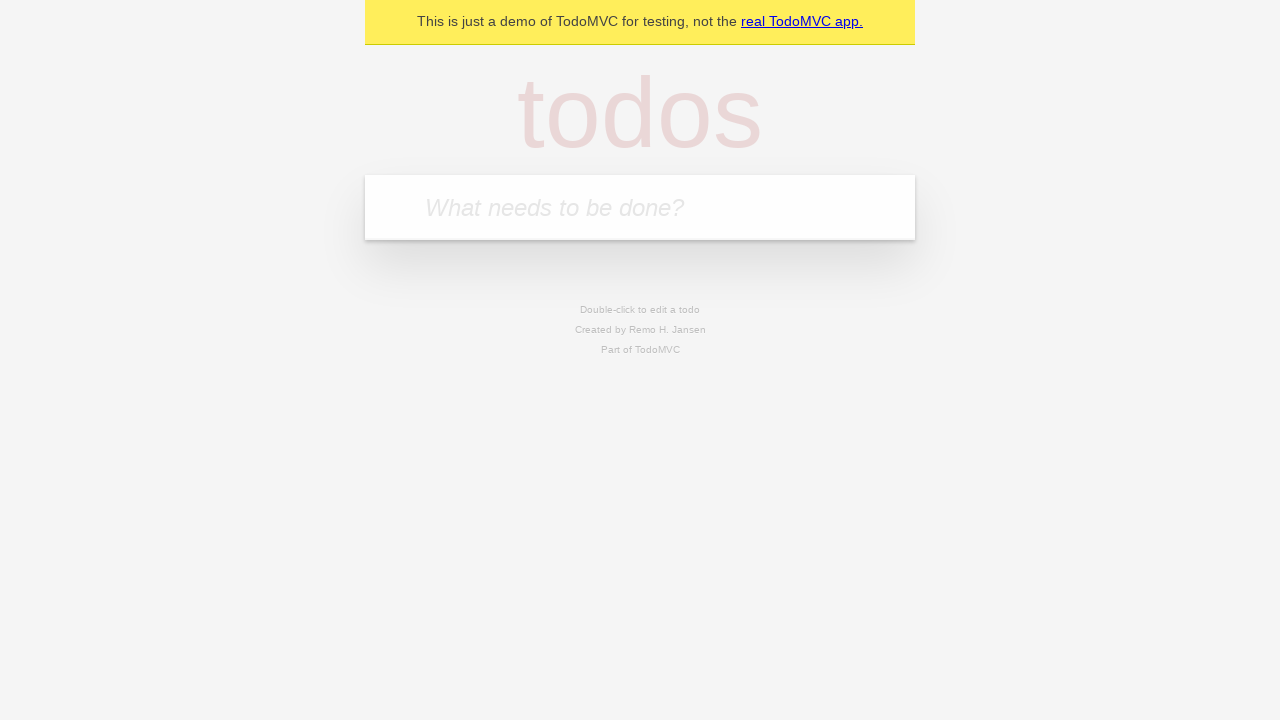

Located the 'What needs to be done?' input field
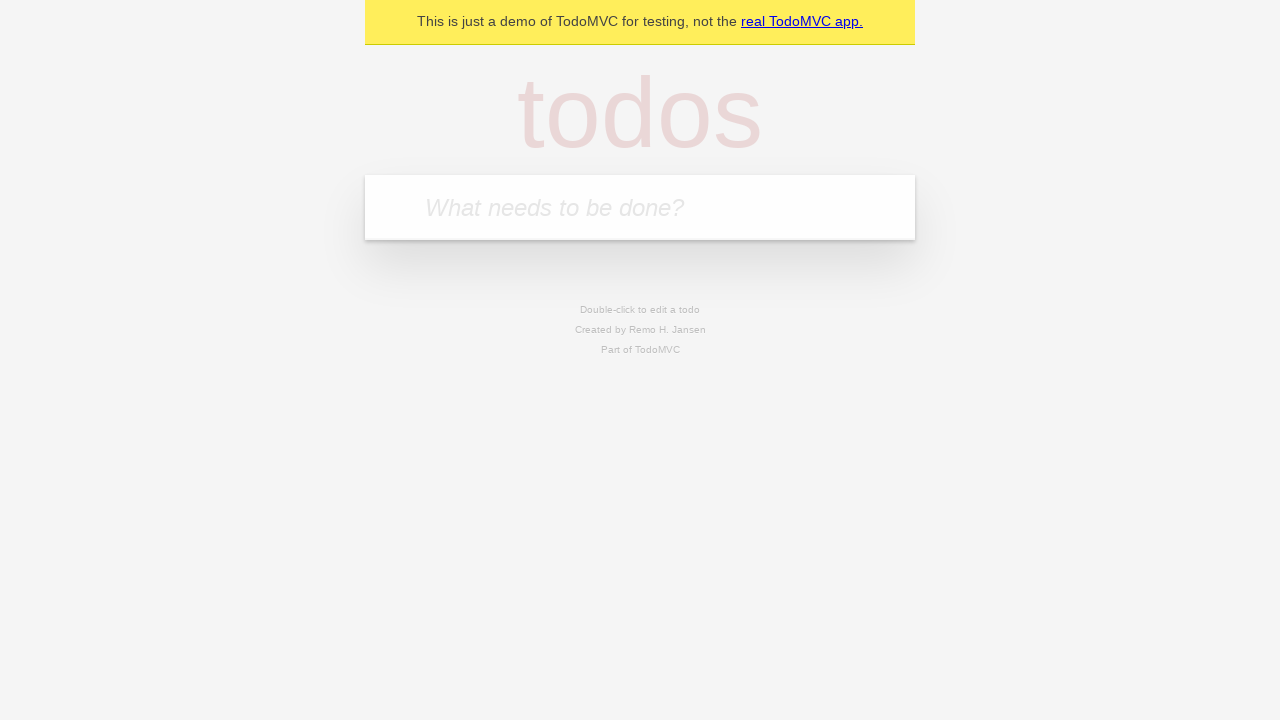

Filled todo input with 'buy some cheese' on internal:attr=[placeholder="What needs to be done?"i]
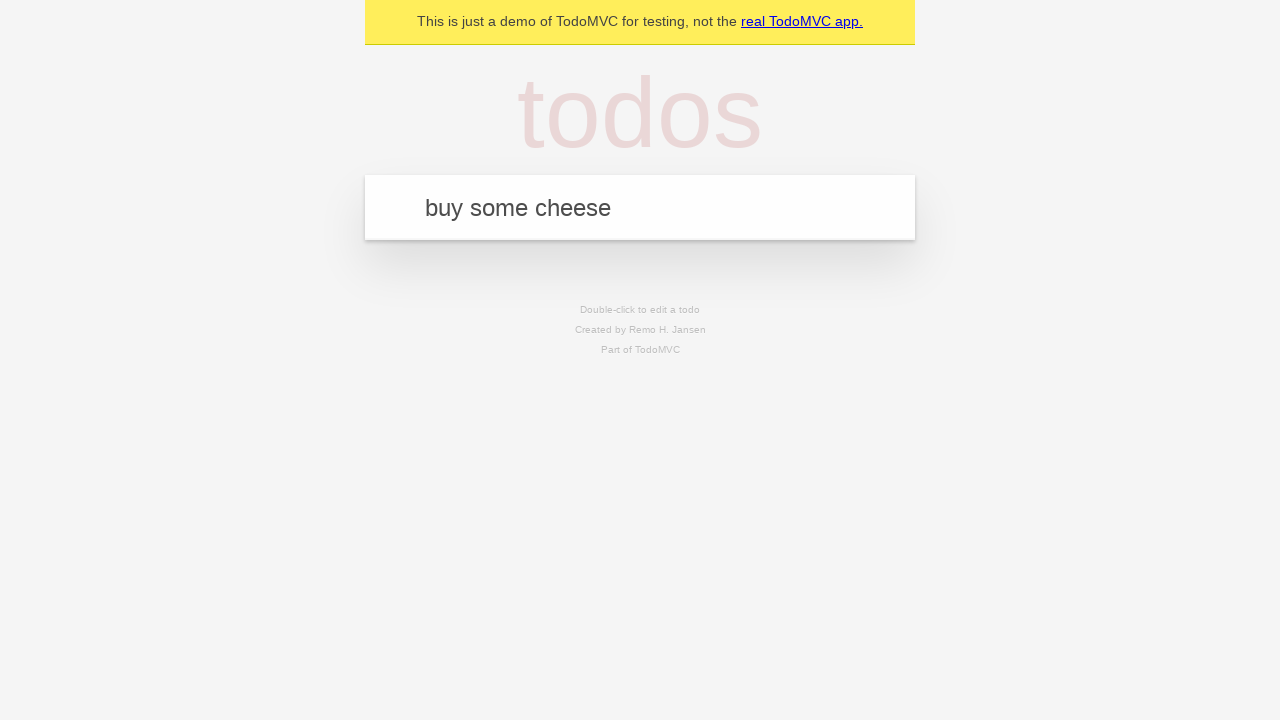

Pressed Enter to create todo 'buy some cheese' on internal:attr=[placeholder="What needs to be done?"i]
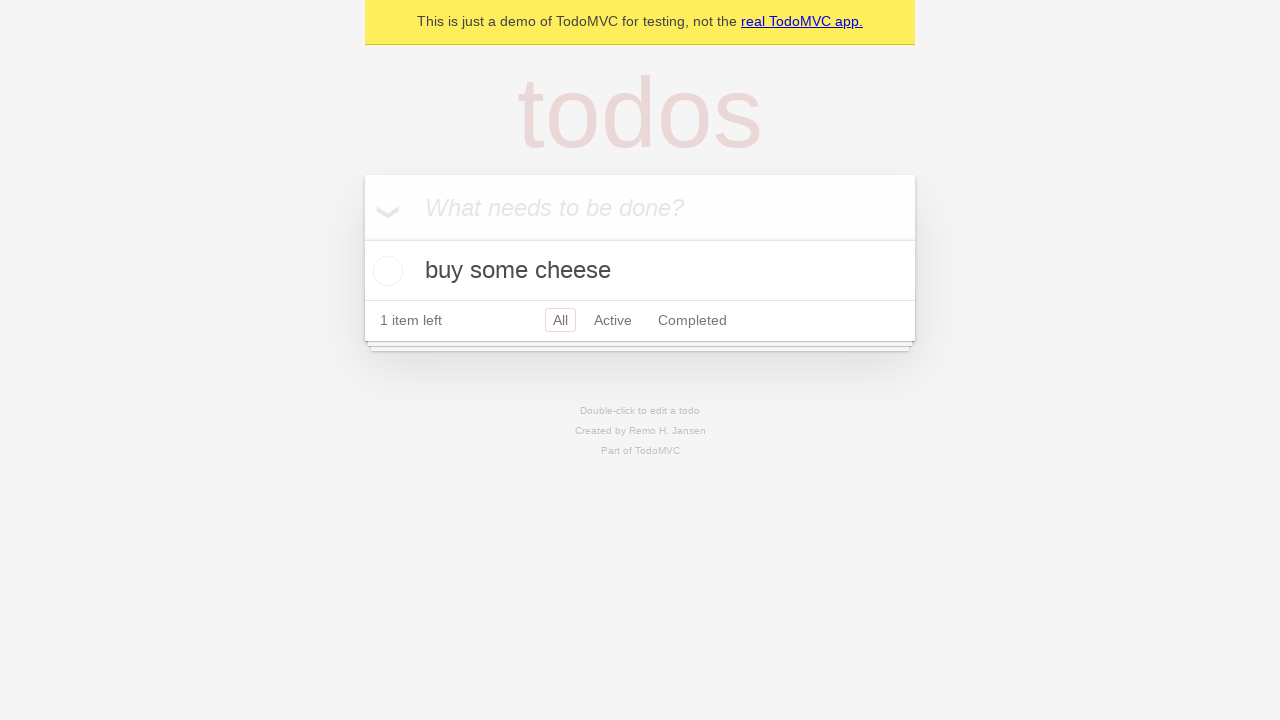

Filled todo input with 'feed the cat' on internal:attr=[placeholder="What needs to be done?"i]
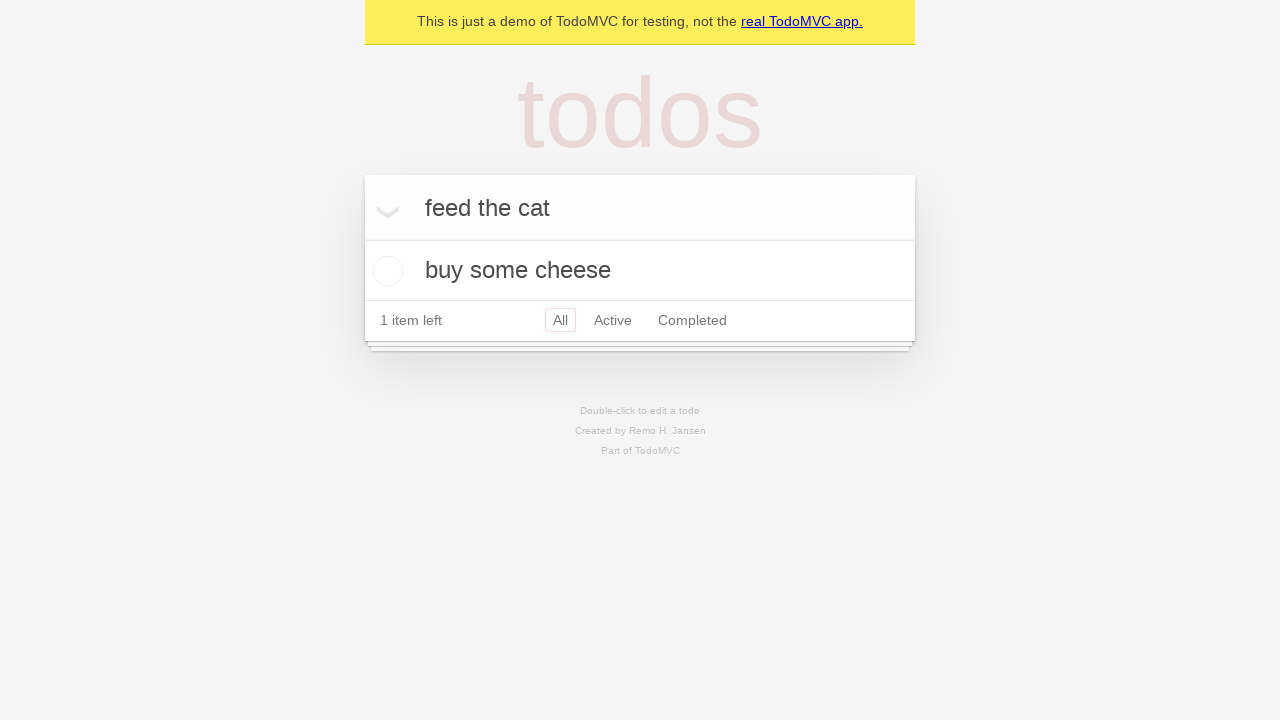

Pressed Enter to create todo 'feed the cat' on internal:attr=[placeholder="What needs to be done?"i]
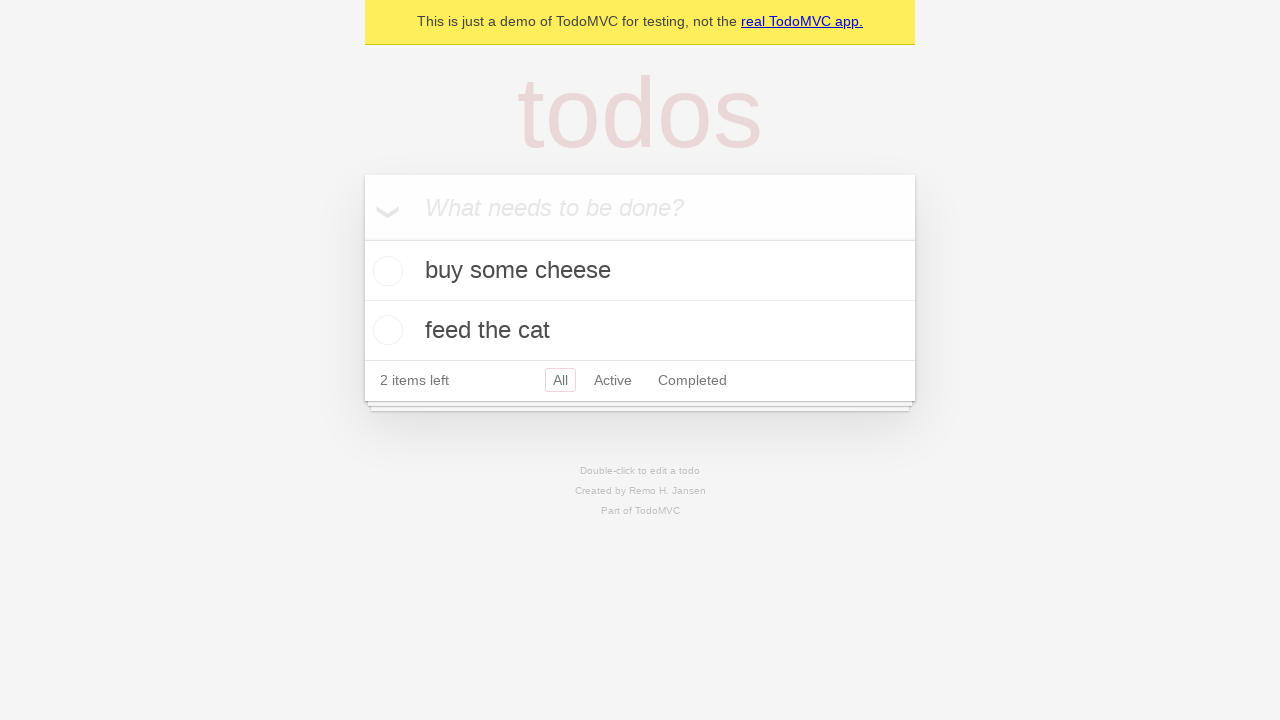

Filled todo input with 'book a doctors appointment' on internal:attr=[placeholder="What needs to be done?"i]
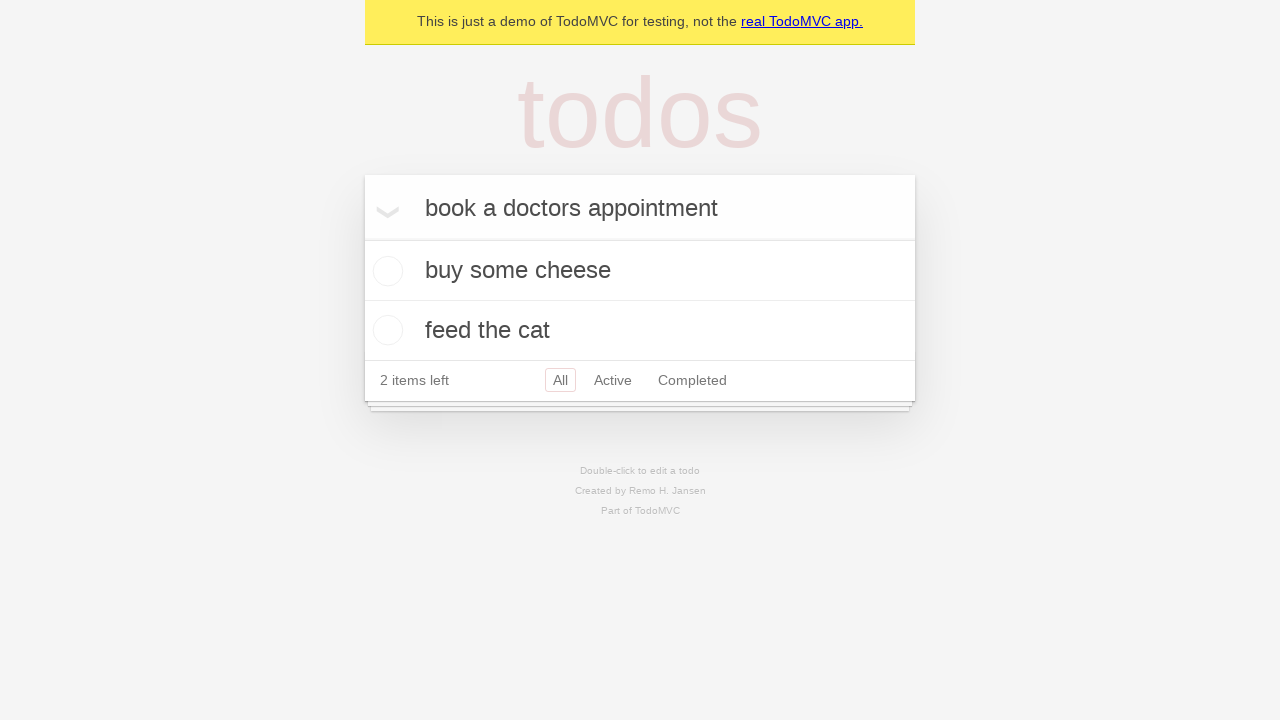

Pressed Enter to create todo 'book a doctors appointment' on internal:attr=[placeholder="What needs to be done?"i]
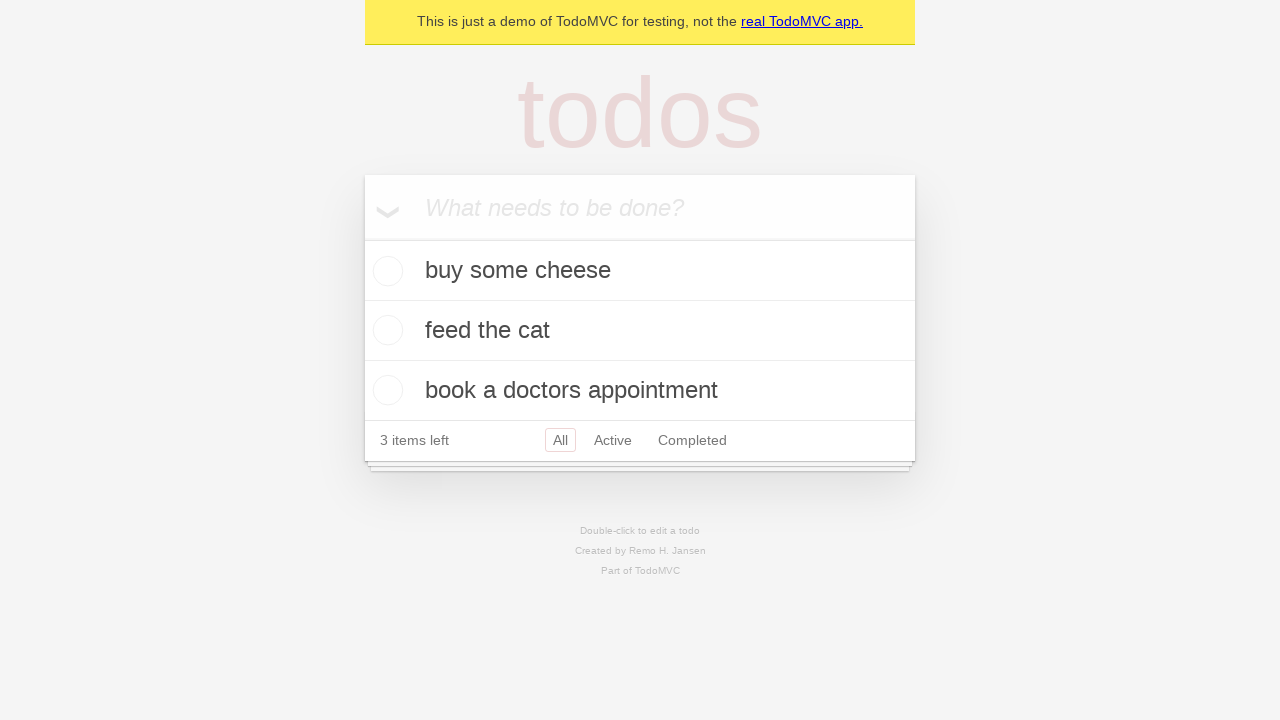

Clicked 'Mark all as complete' checkbox to complete all todos at (362, 238) on internal:label="Mark all as complete"i
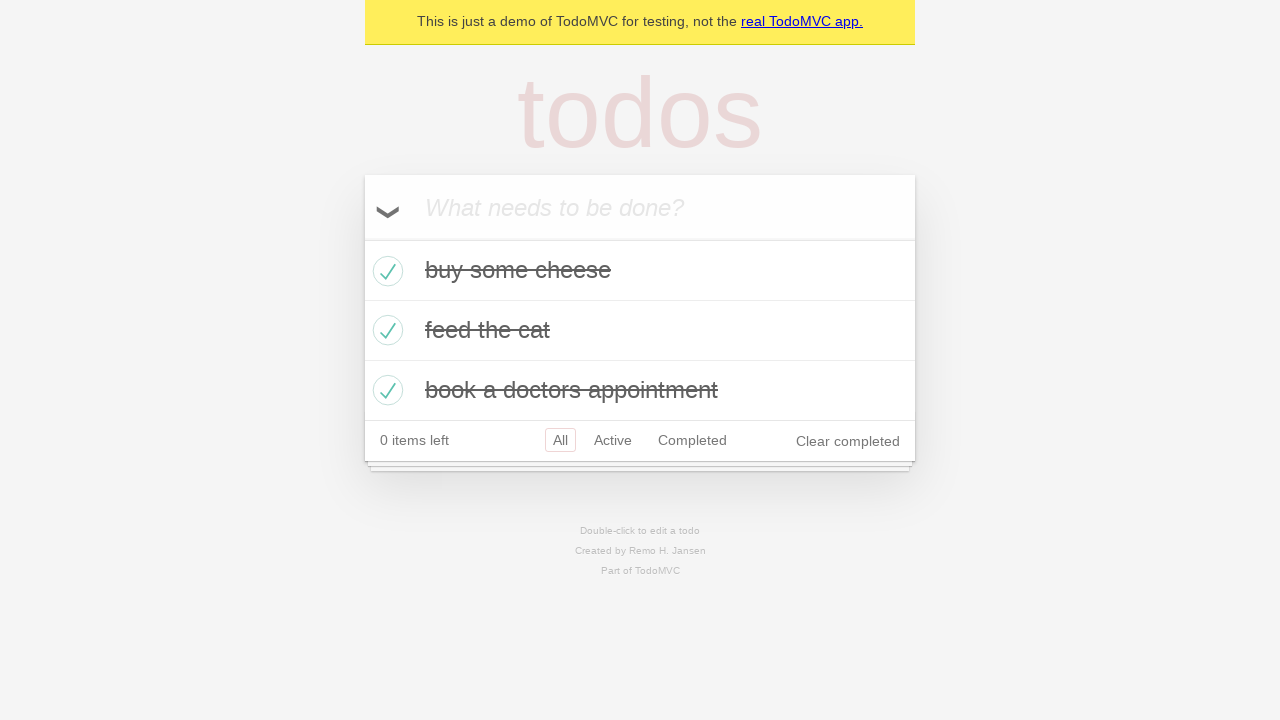

Verified all todos are marked as completed
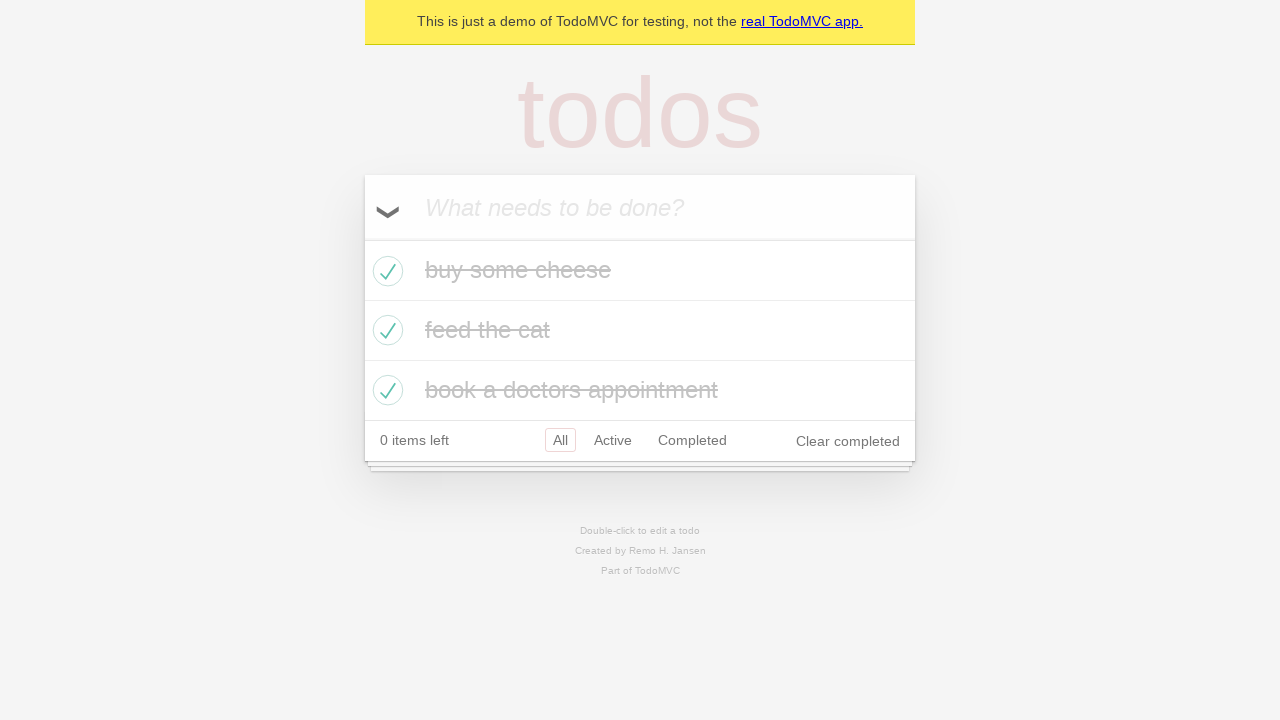

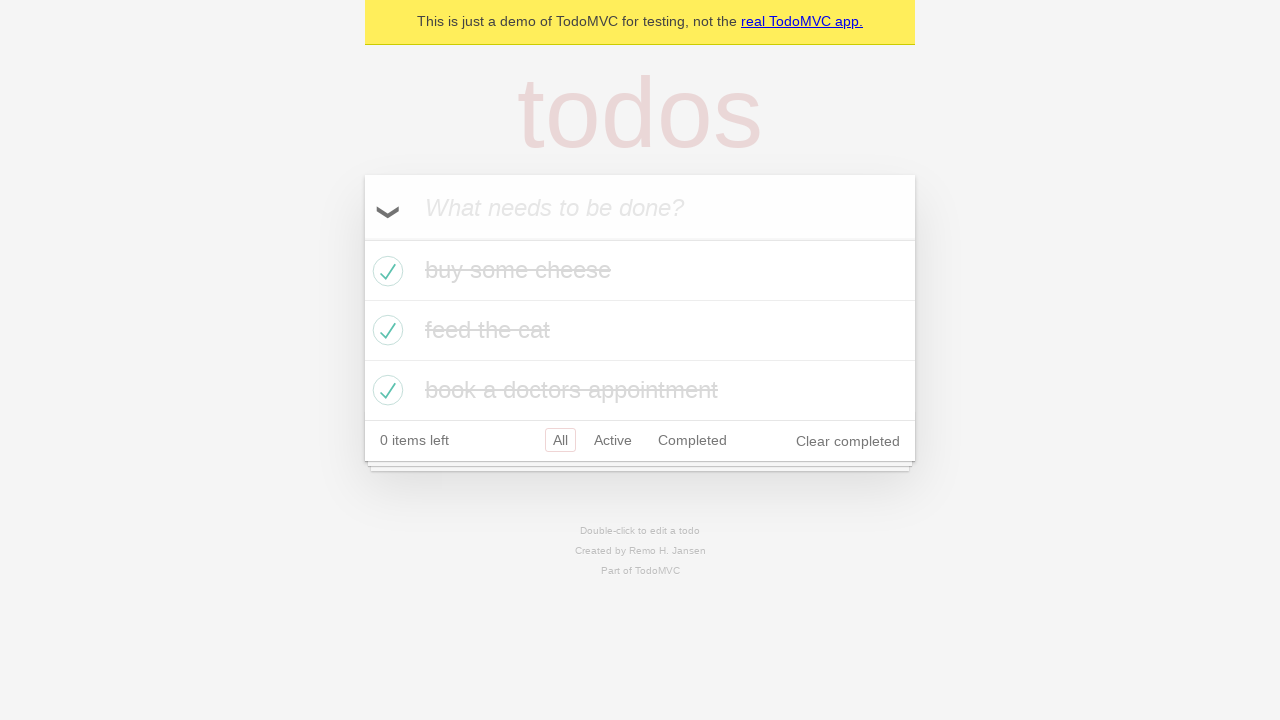